Tests reset button functionality by entering text and clicking various reset buttons

Starting URL: http://sahitest.com/demo/formTest.htm

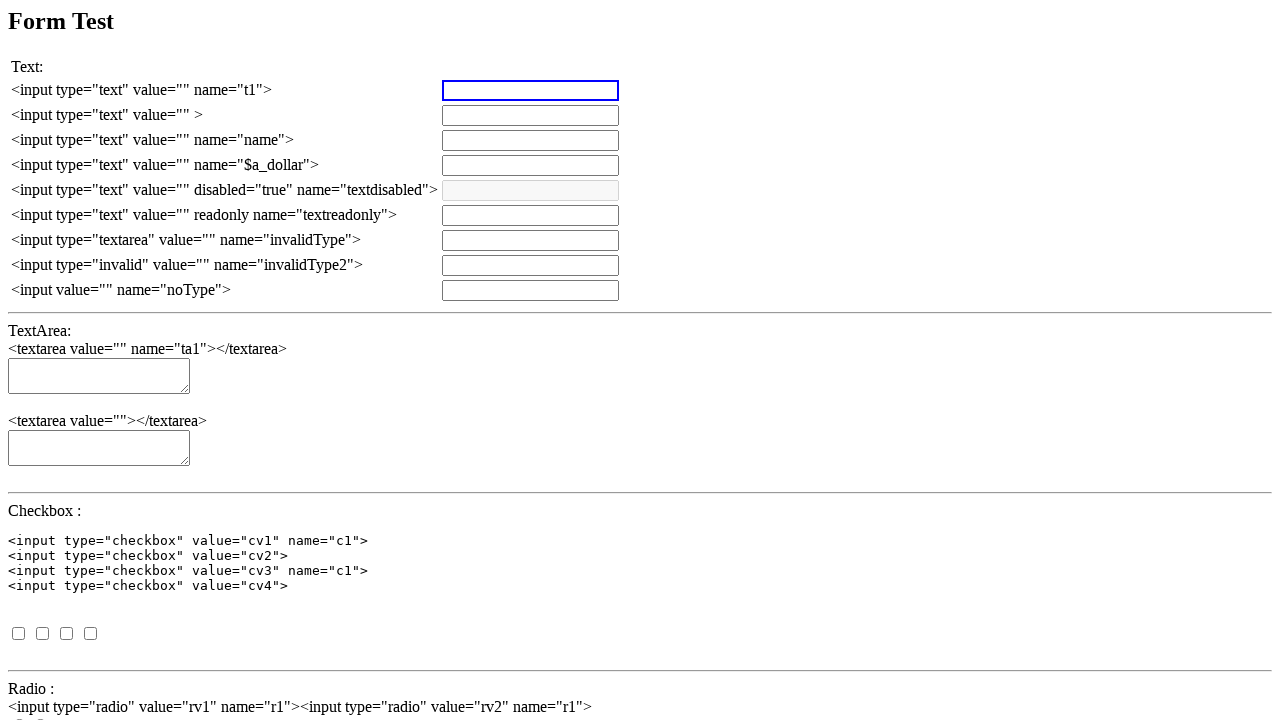

Set up dialog handler to accept alerts
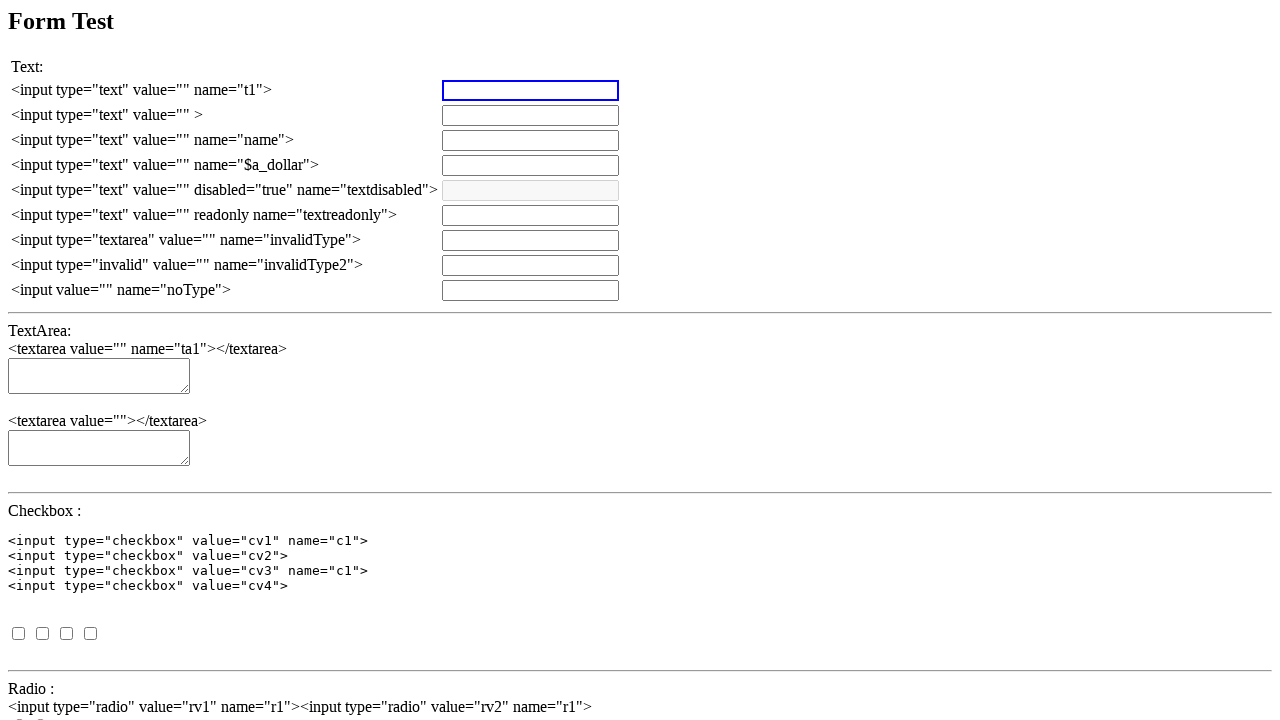

Located resetTest input field
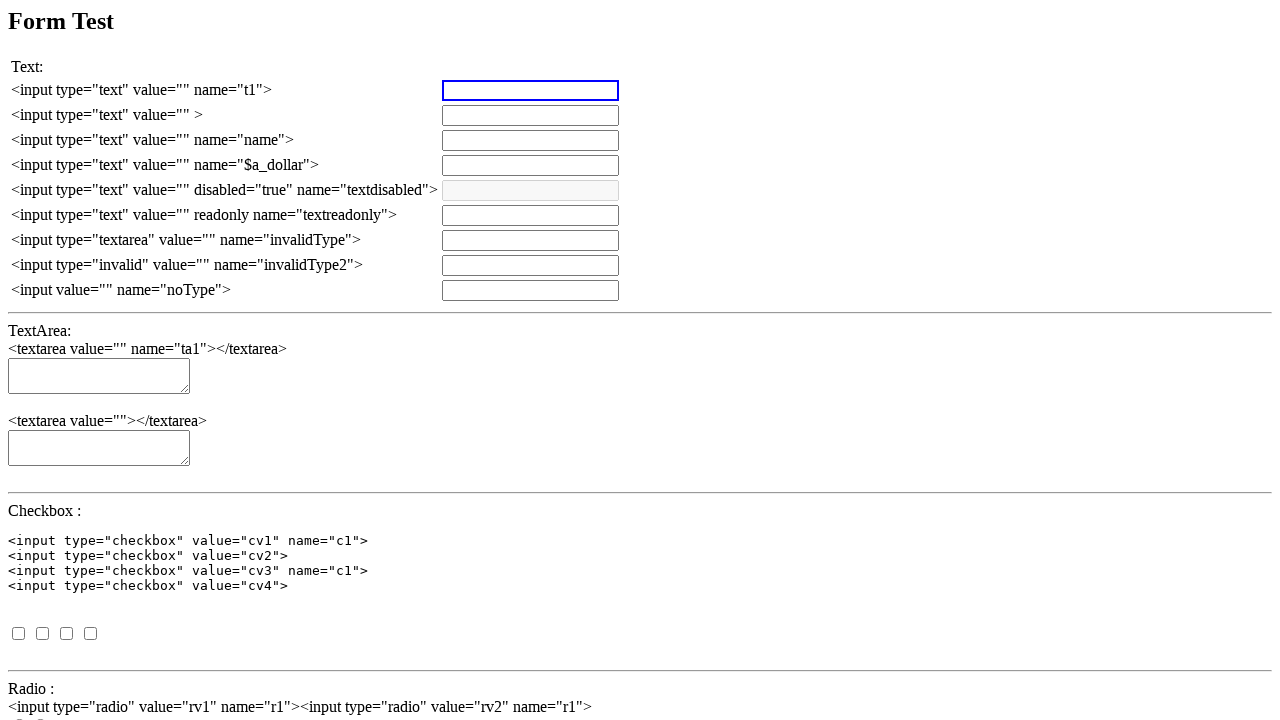

Cleared resetTest input field on xpath=//input[@name='resetTest']
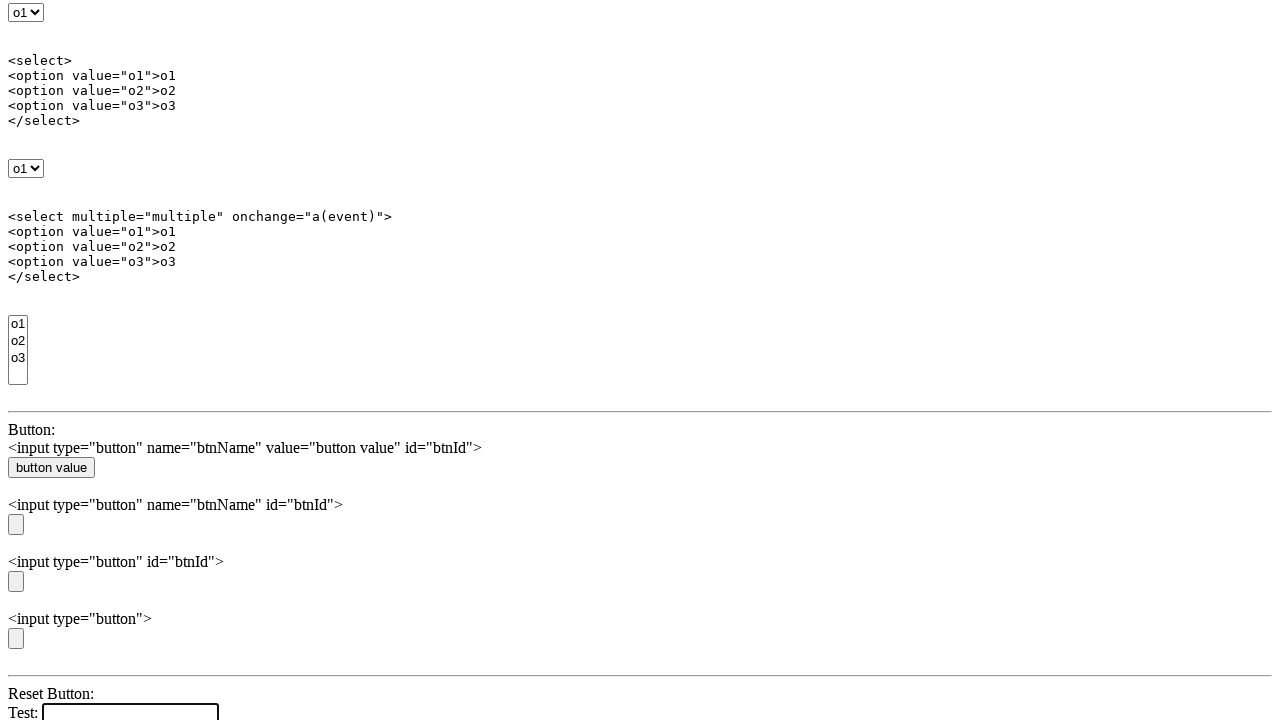

Filled resetTest field with 'test' on xpath=//input[@name='resetTest']
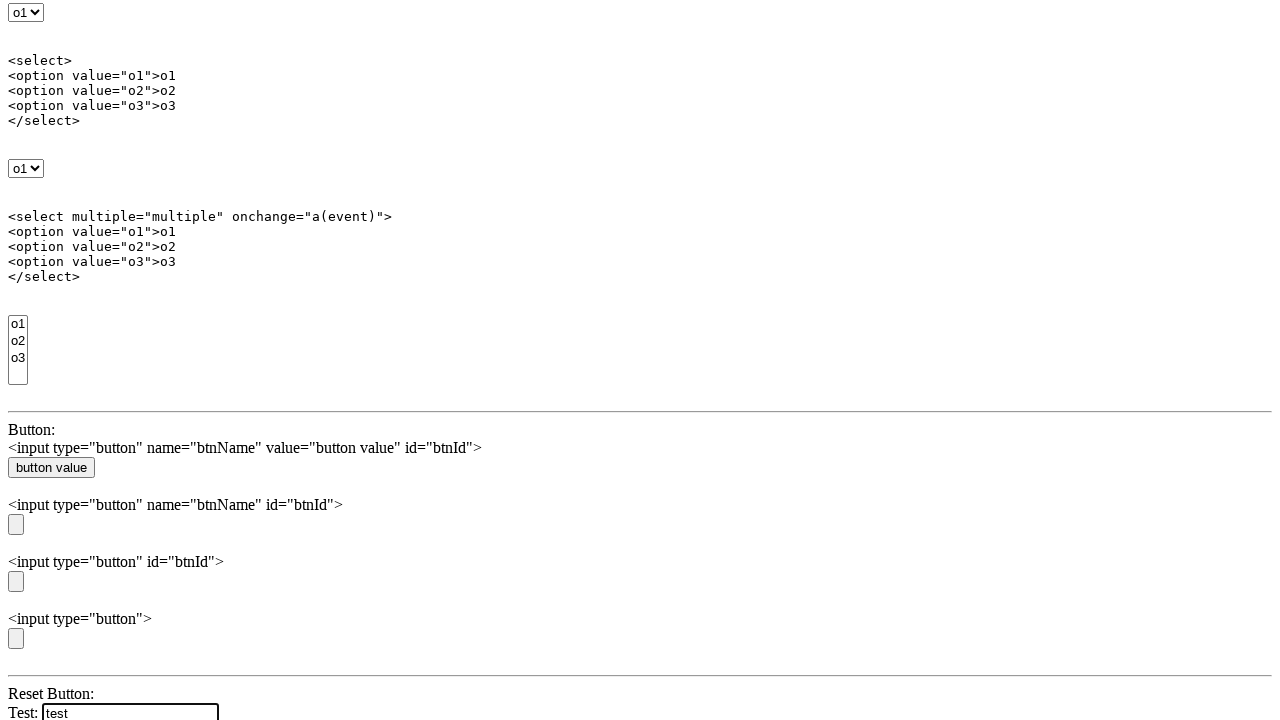

Clicked first reset button (resetId) at (44, 360) on xpath=//input[@id='resetId']
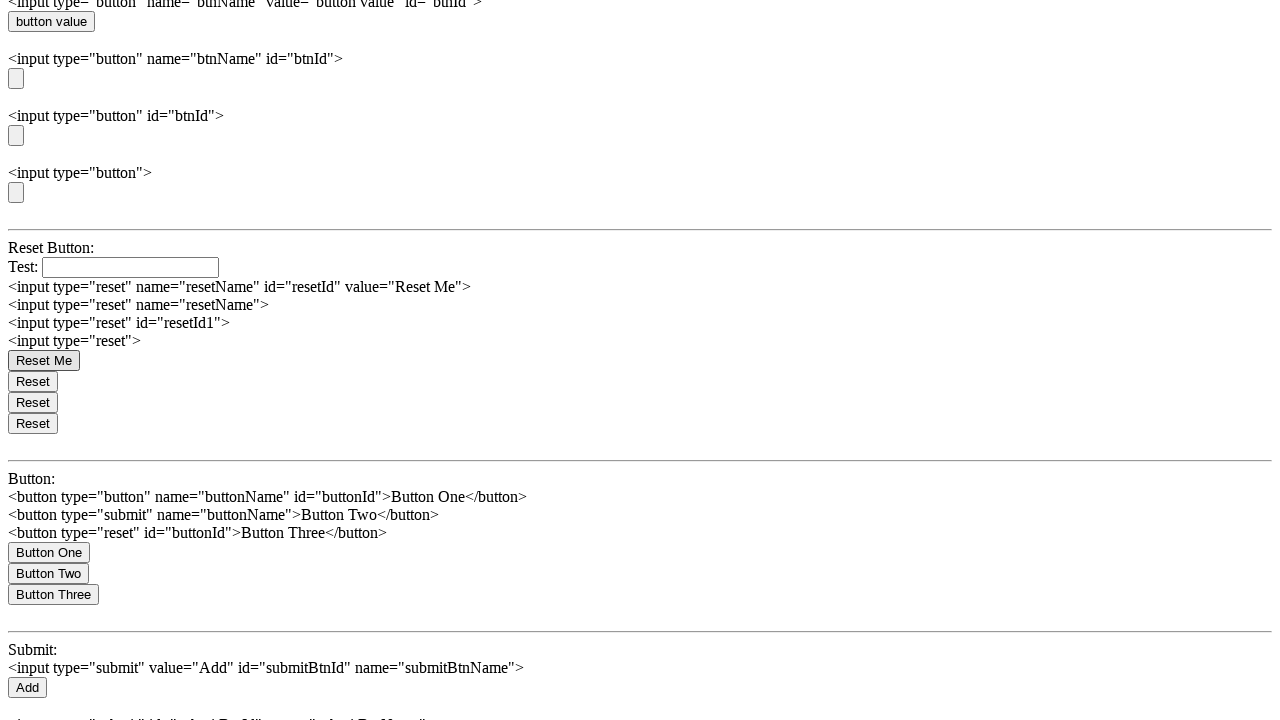

Cleared resetTest input field on xpath=//input[@name='resetTest']
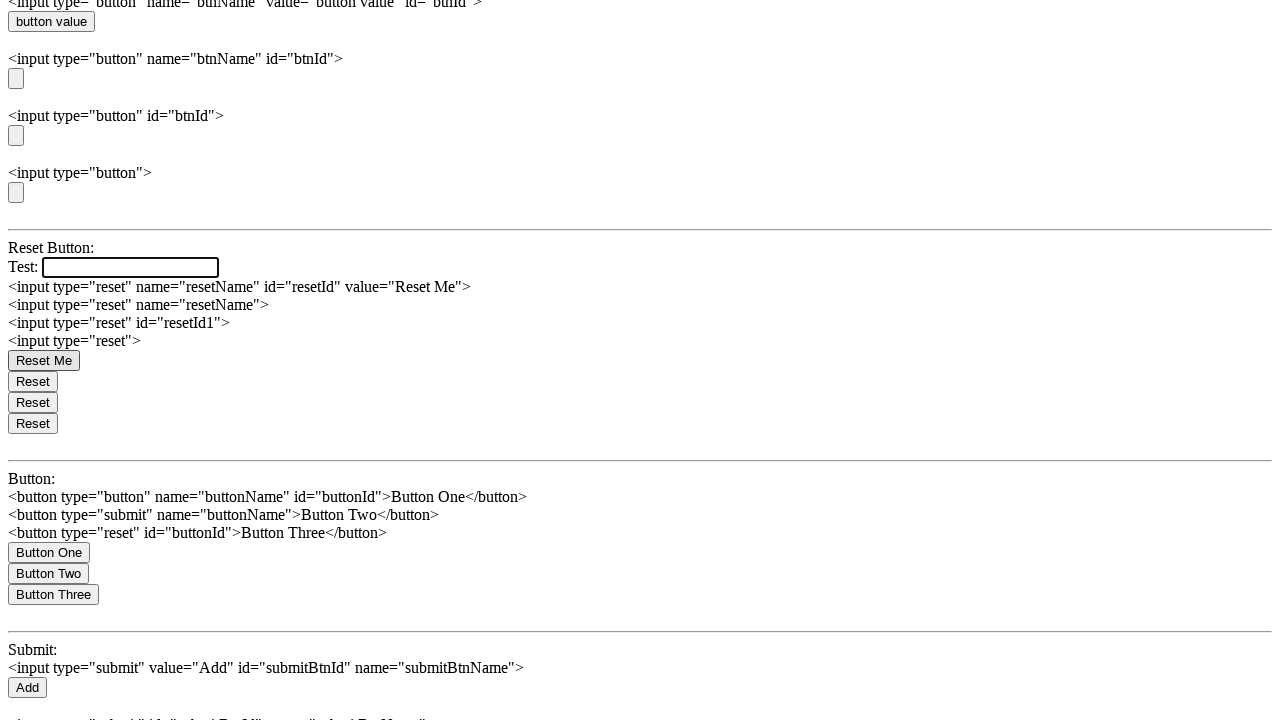

Filled resetTest field with 'test2' on xpath=//input[@name='resetTest']
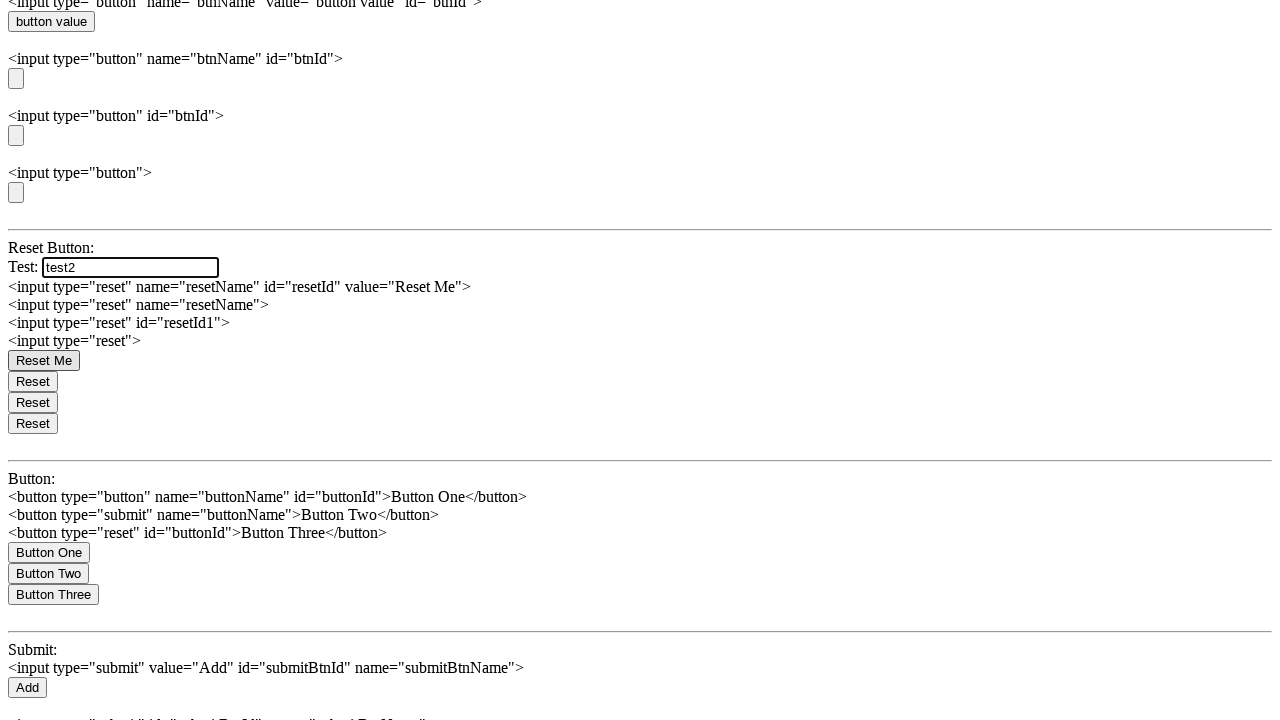

Clicked second reset button (resetName) at (33, 381) on xpath=//input[@name='resetName' and not(@id='resetId')]
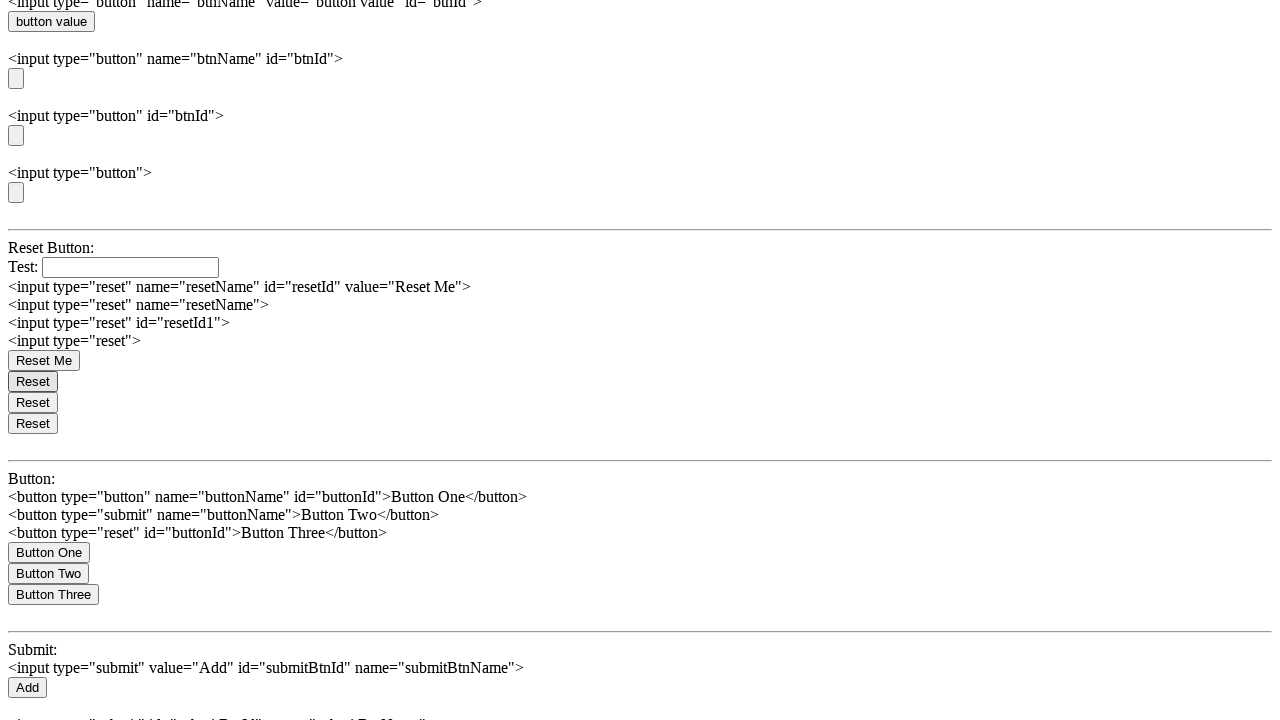

Cleared resetTest input field on xpath=//input[@name='resetTest']
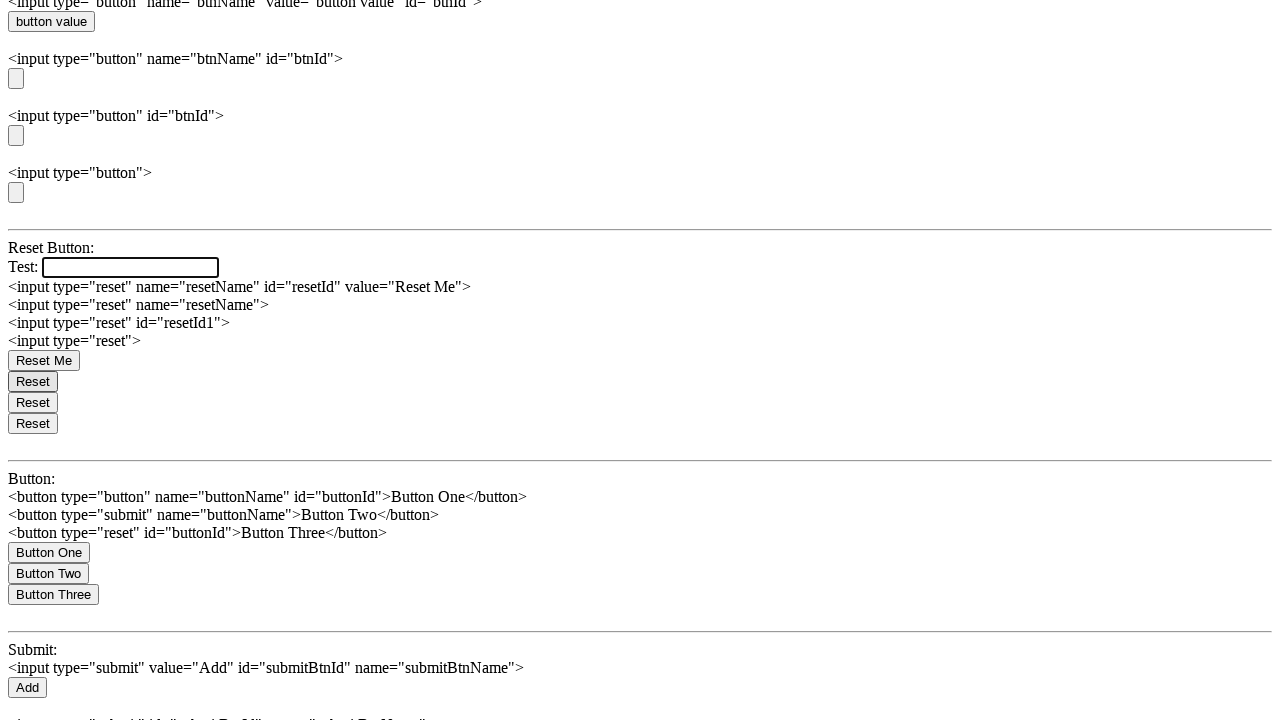

Filled resetTest field with 'test3' on xpath=//input[@name='resetTest']
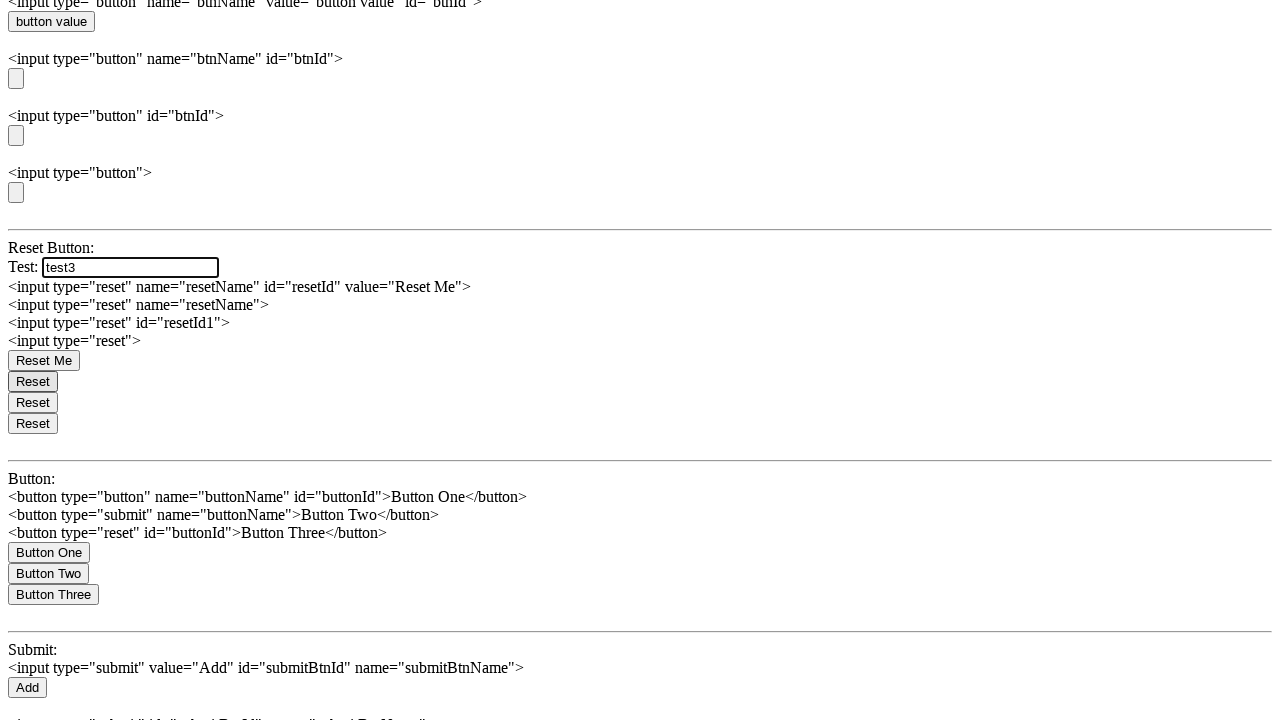

Clicked third reset button (resetId1) at (33, 402) on xpath=//input[@id='resetId1']
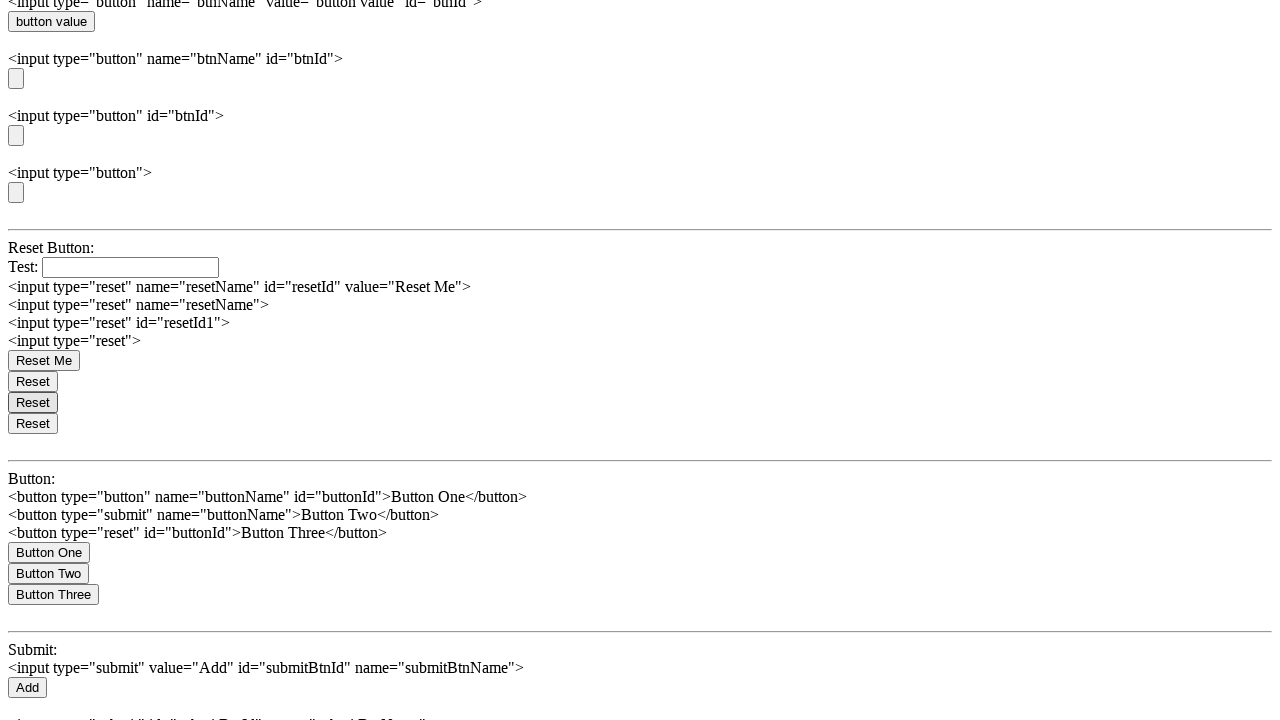

Cleared resetTest input field on xpath=//input[@name='resetTest']
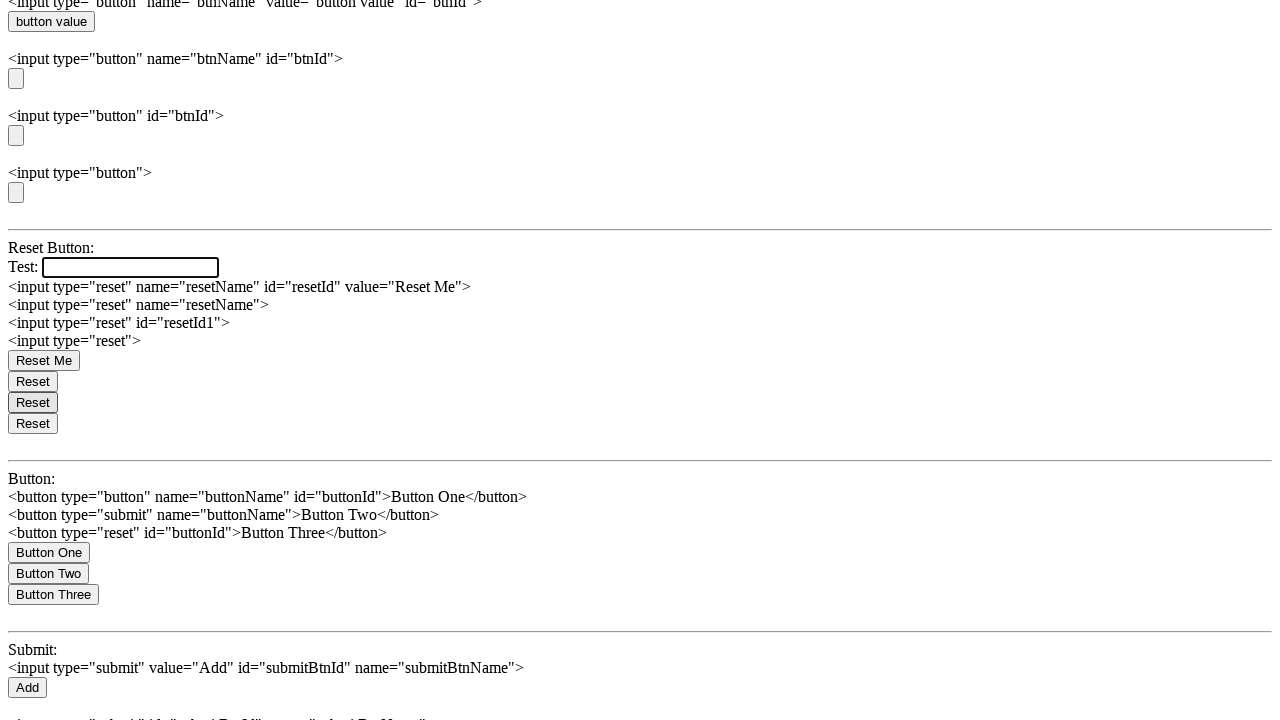

Filled resetTest field with 'test4' on xpath=//input[@name='resetTest']
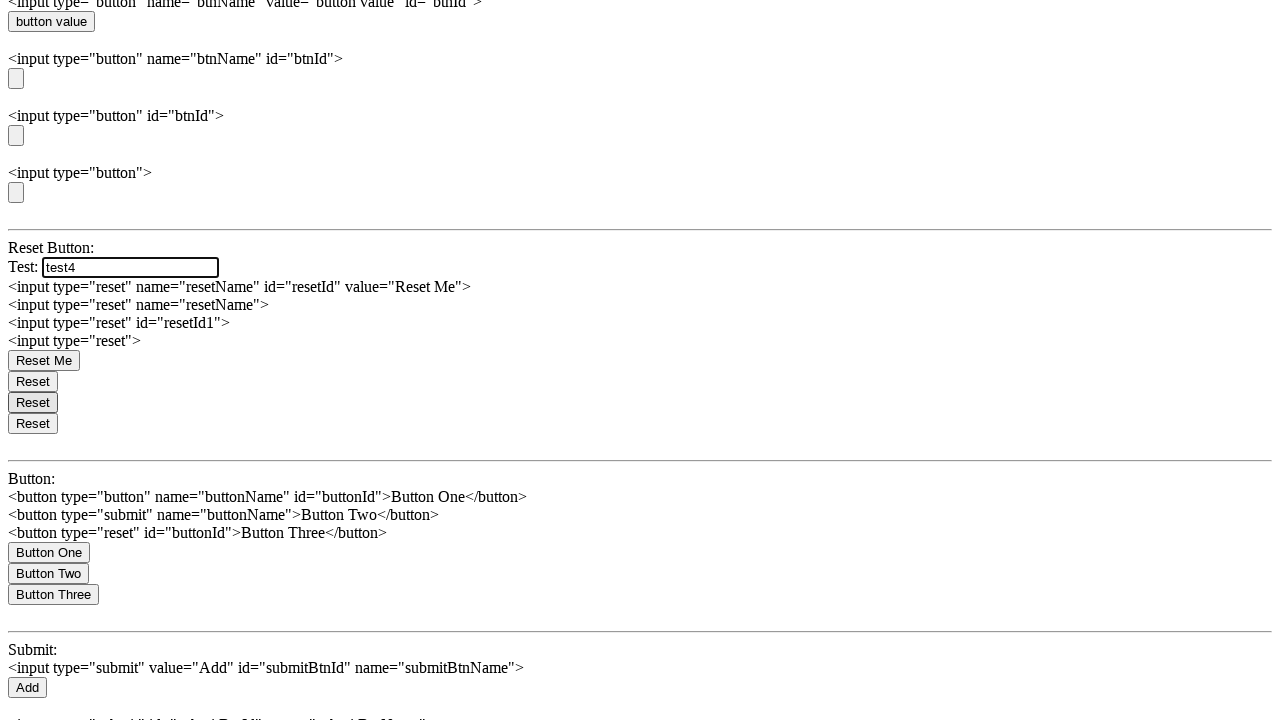

Clicked fourth reset button (fourth reset type button) at (33, 423) on xpath=//input[@type='reset'][4]
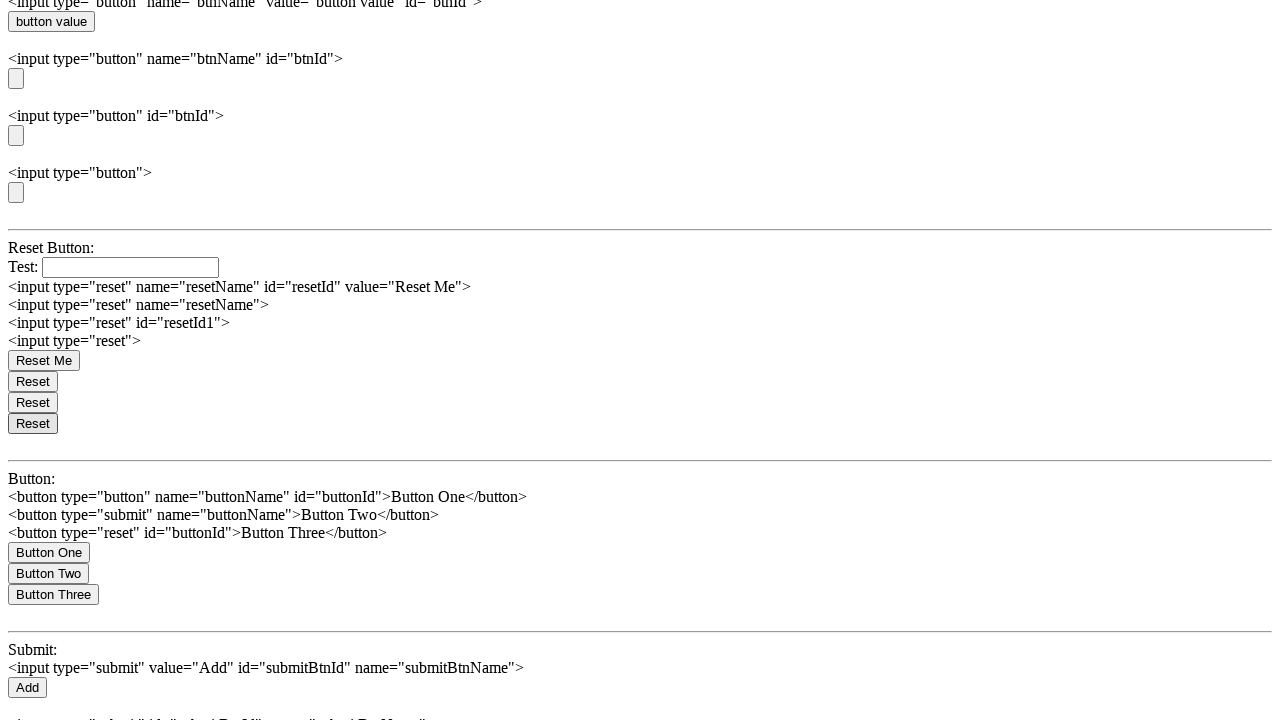

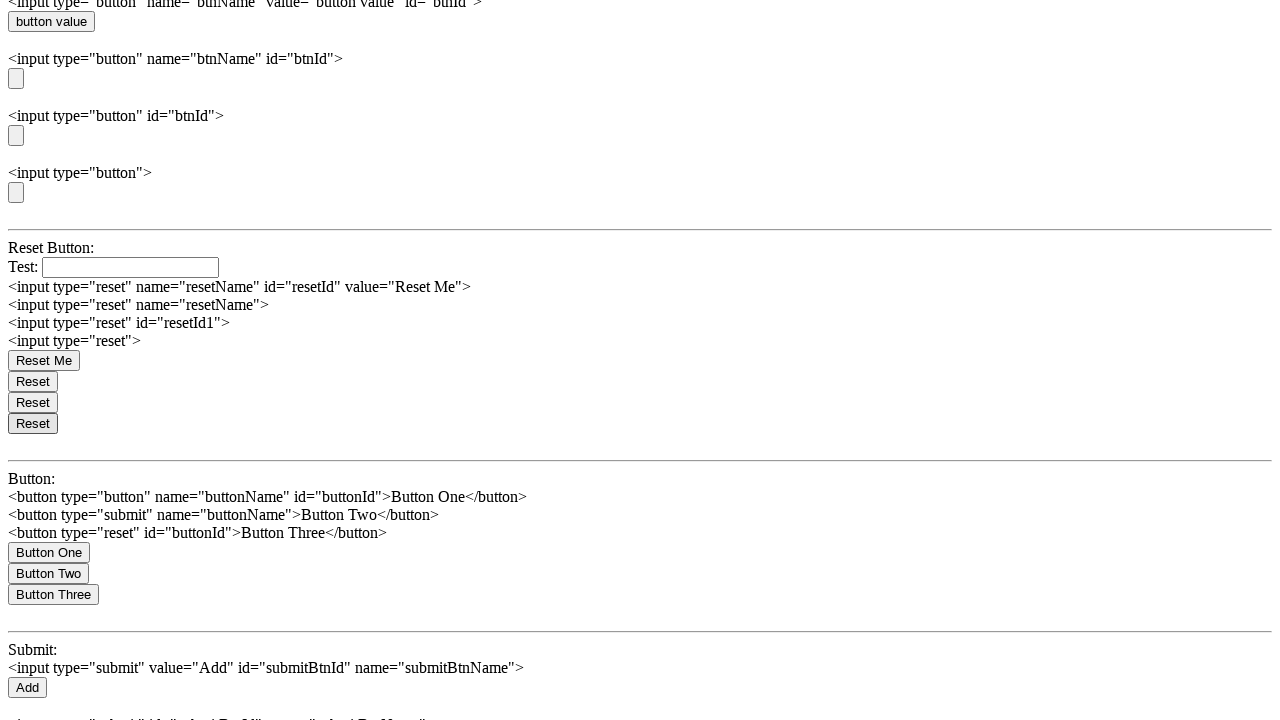